Navigates to the OrangeHRM demo site and waits for the page to load

Starting URL: https://opensource-demo.orangehrmlive.com/

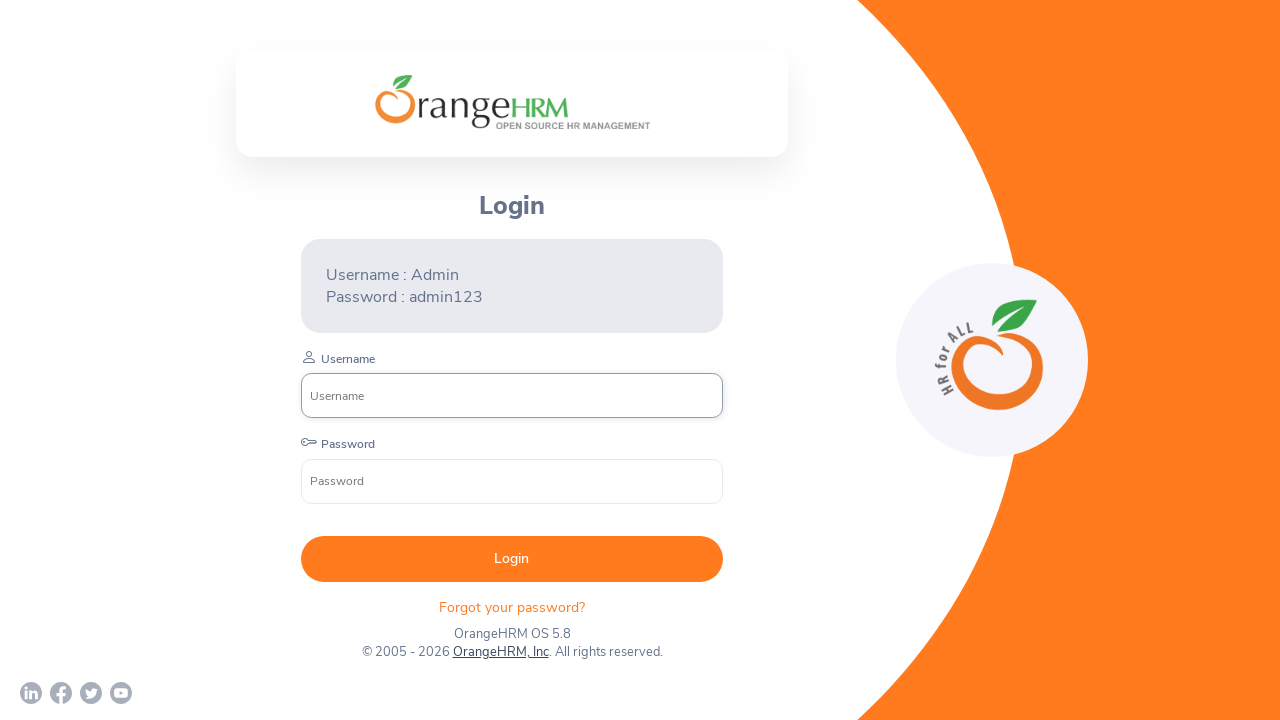

Navigated to OrangeHRM demo site
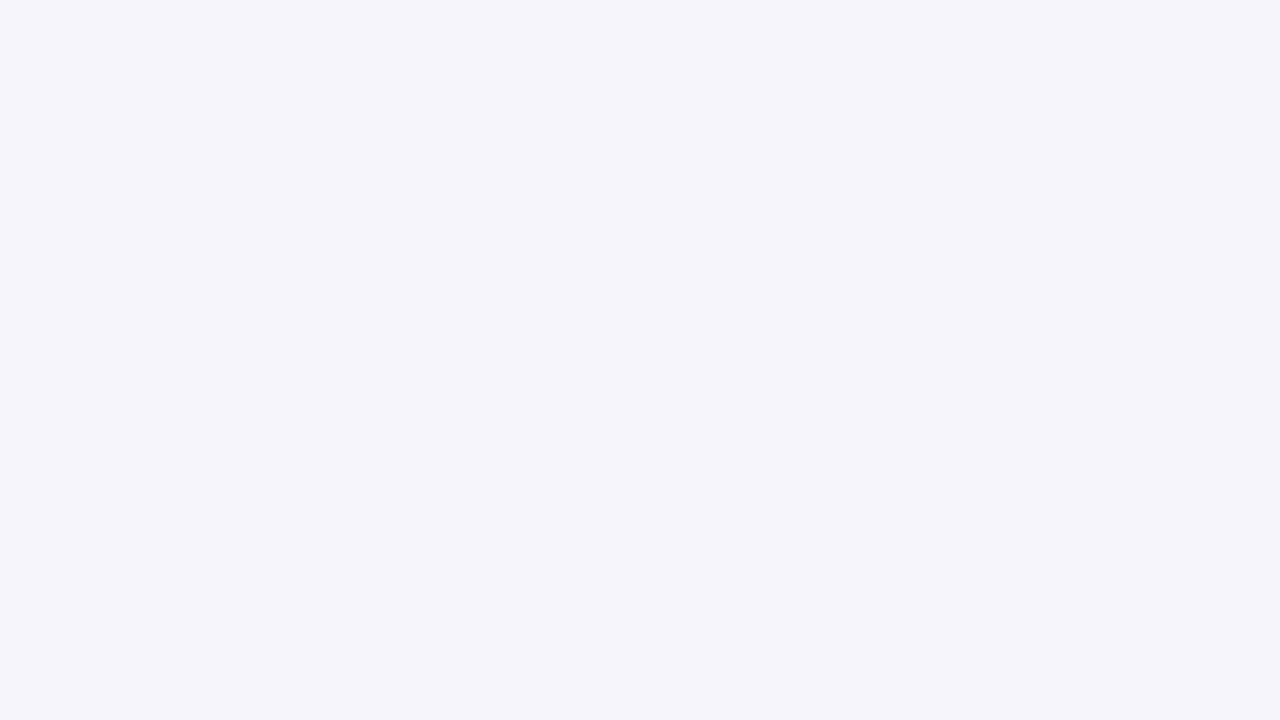

Page DOM content loaded
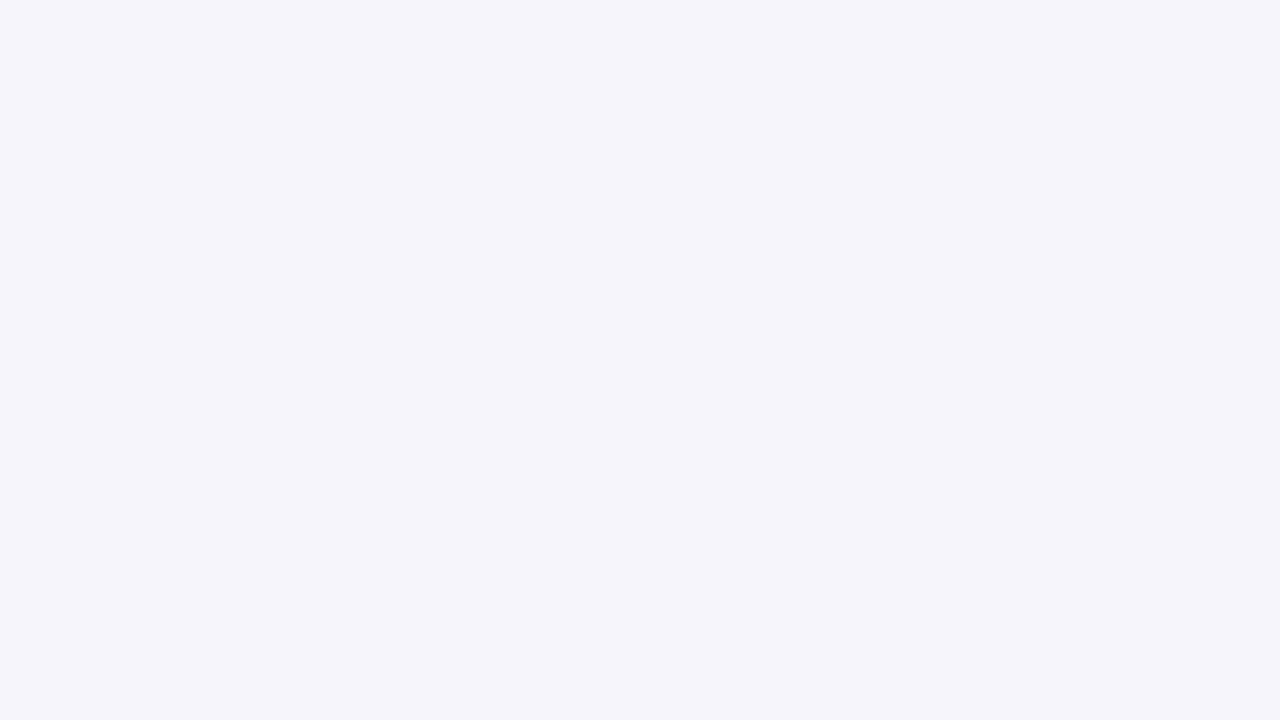

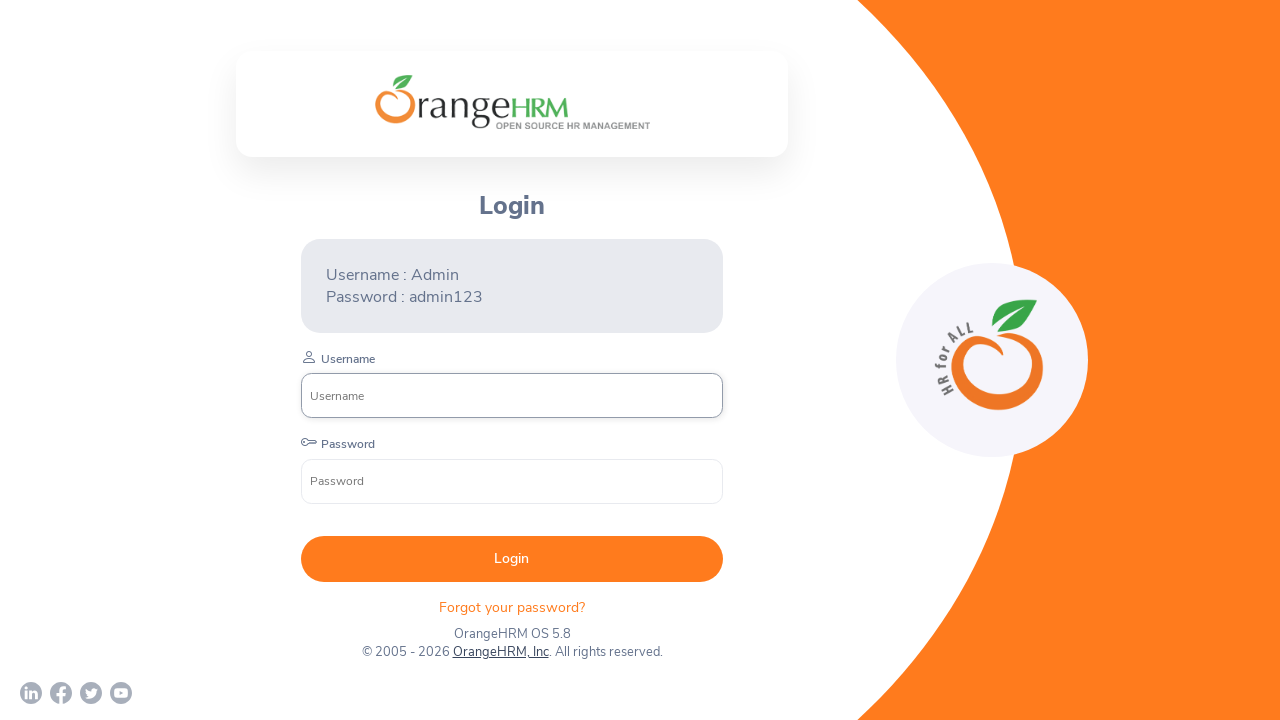